Tests that clicking the GitHub navbar link opens a popup to the GitHub profile

Starting URL: https://grayinfilmv2.netlify.app/

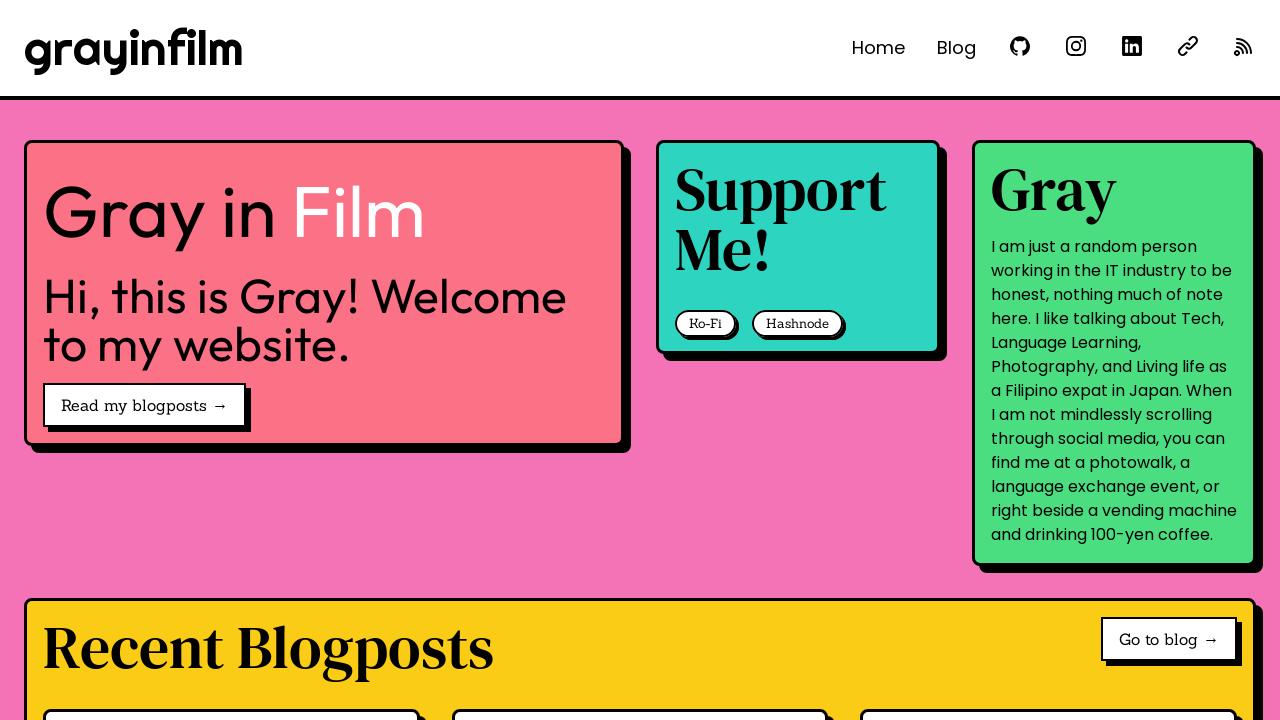

Clicked GitHub navbar link and popup opened at (1020, 46) on internal:role=link[name="See @grayinfilm on GitHub"i]
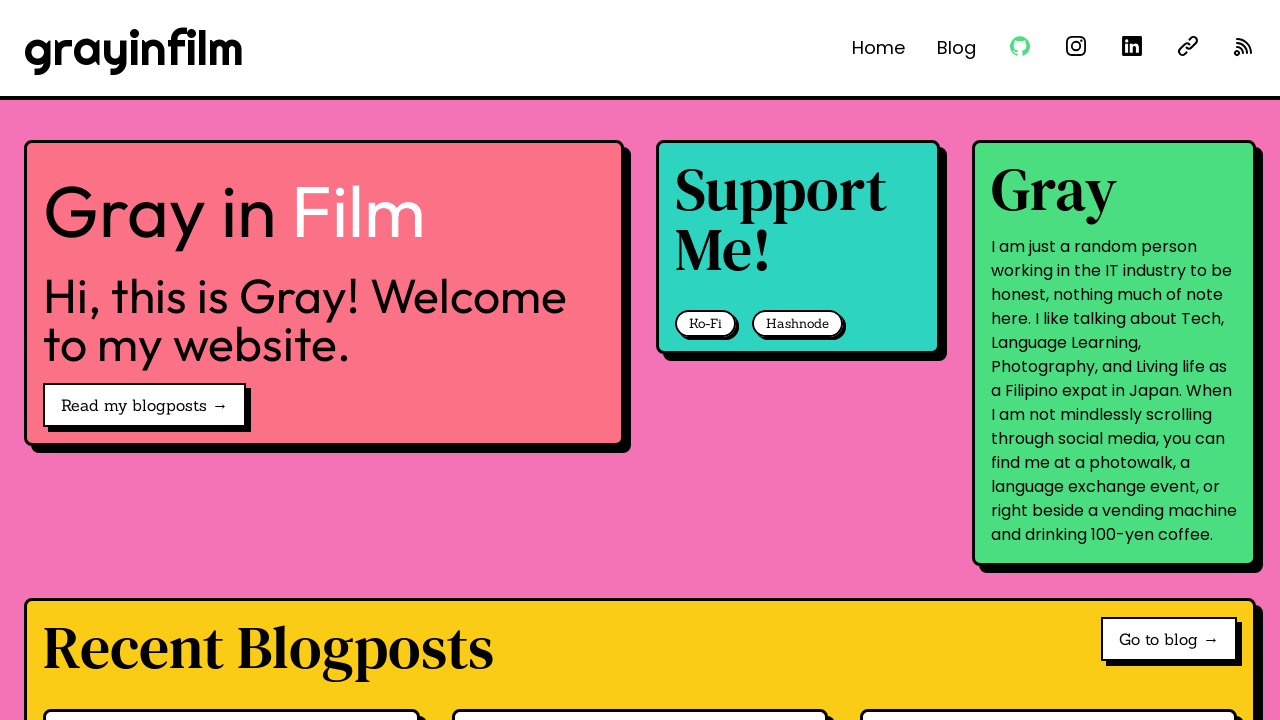

Popup navigated to GitHub profile URL
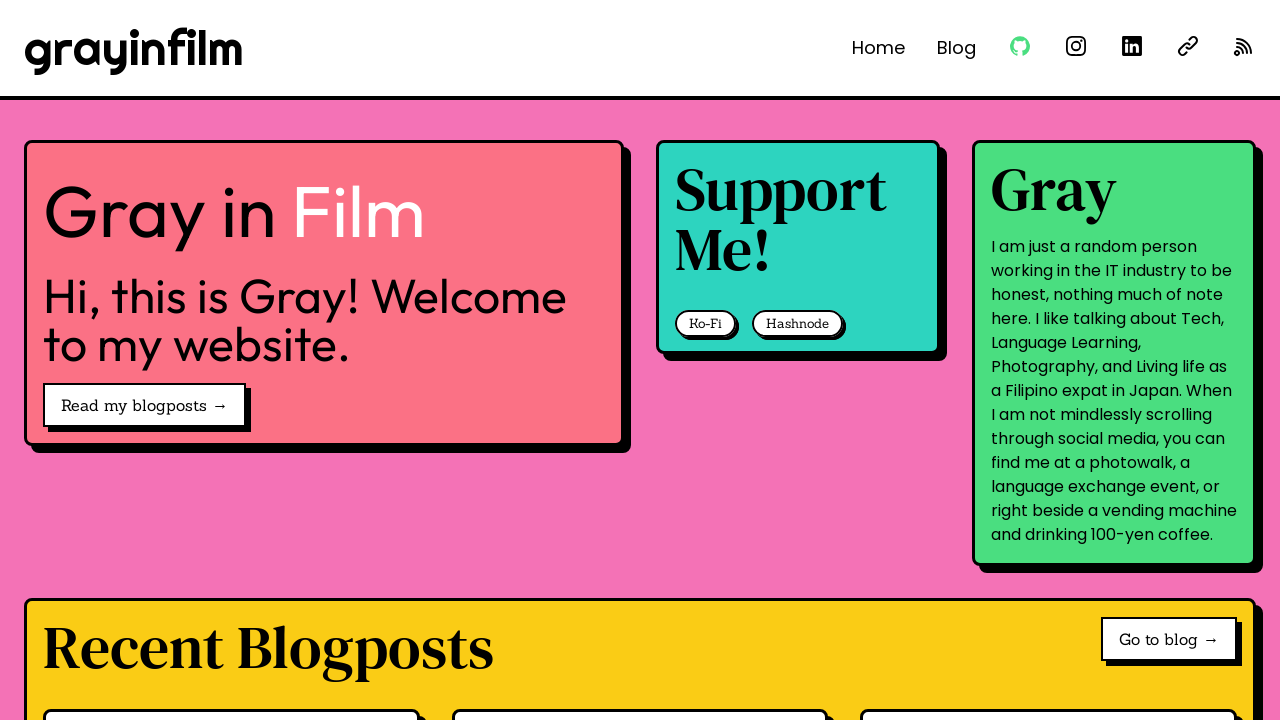

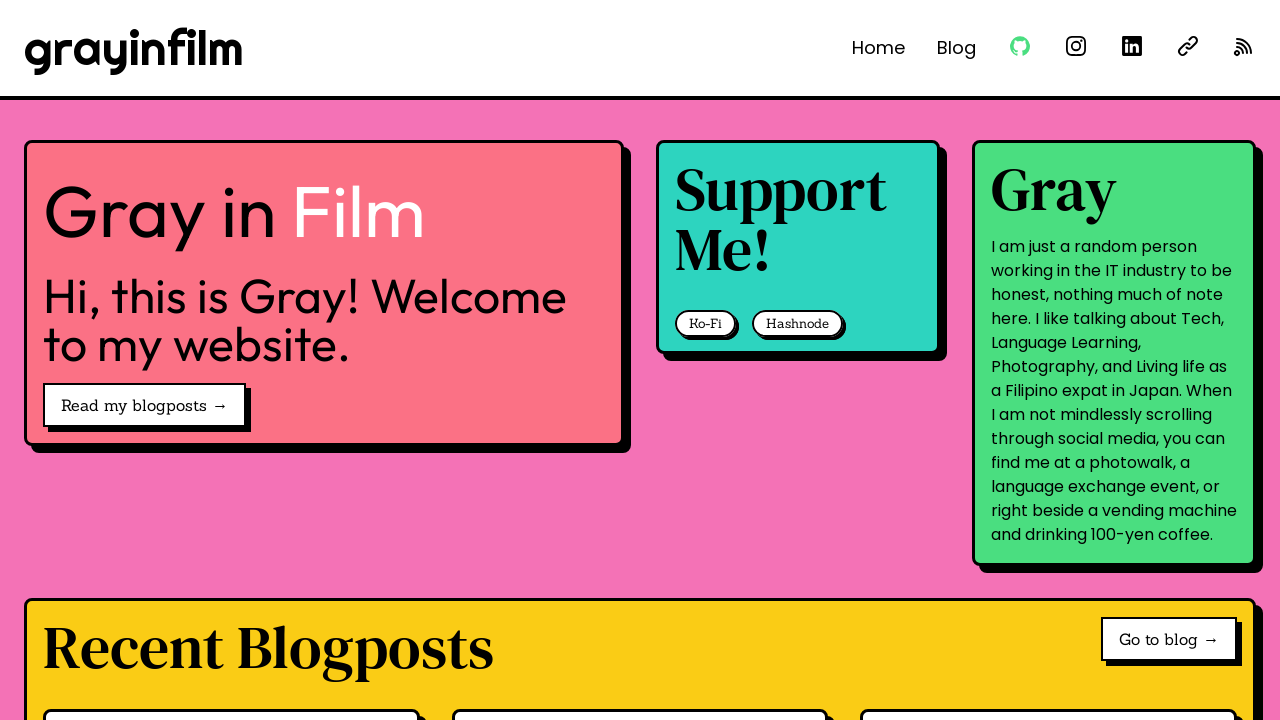